Tests JavaScript alert handling by entering a name, triggering an alert, accepting it, then triggering a confirm dialog and dismissing it

Starting URL: https://rahulshettyacademy.com/AutomationPractice/

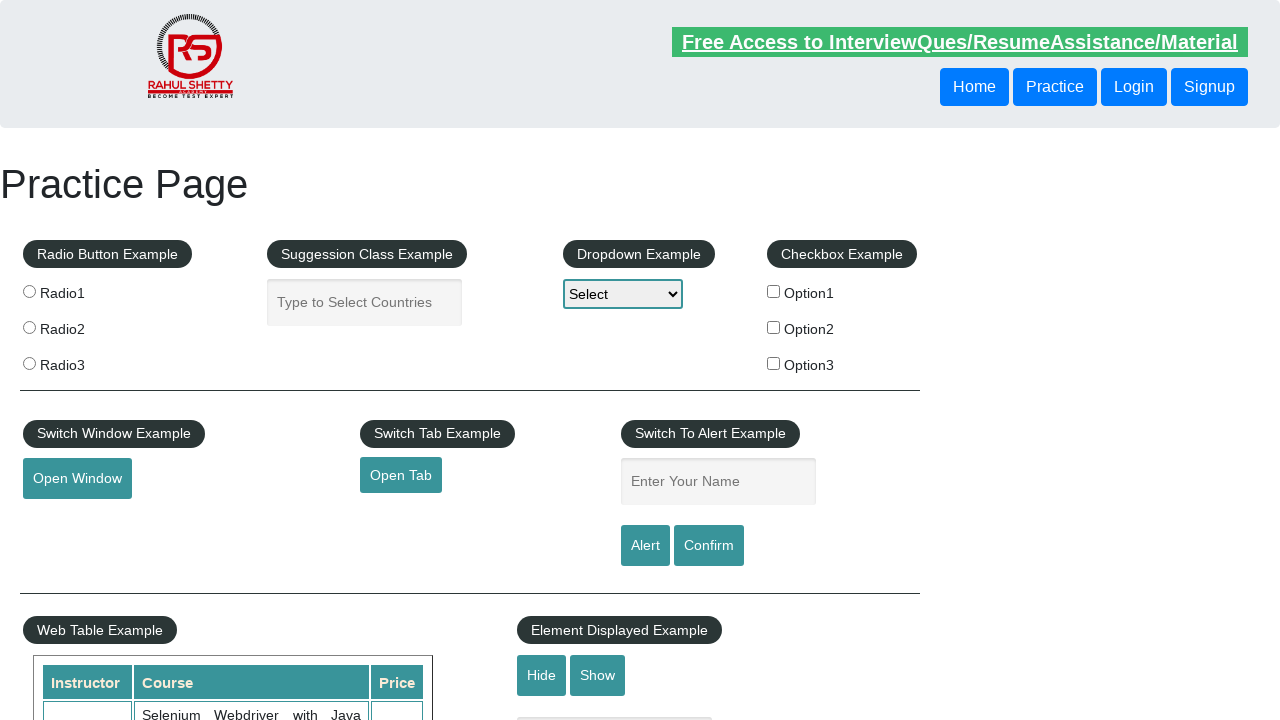

Filled name input field with 'Devendra' on input#name
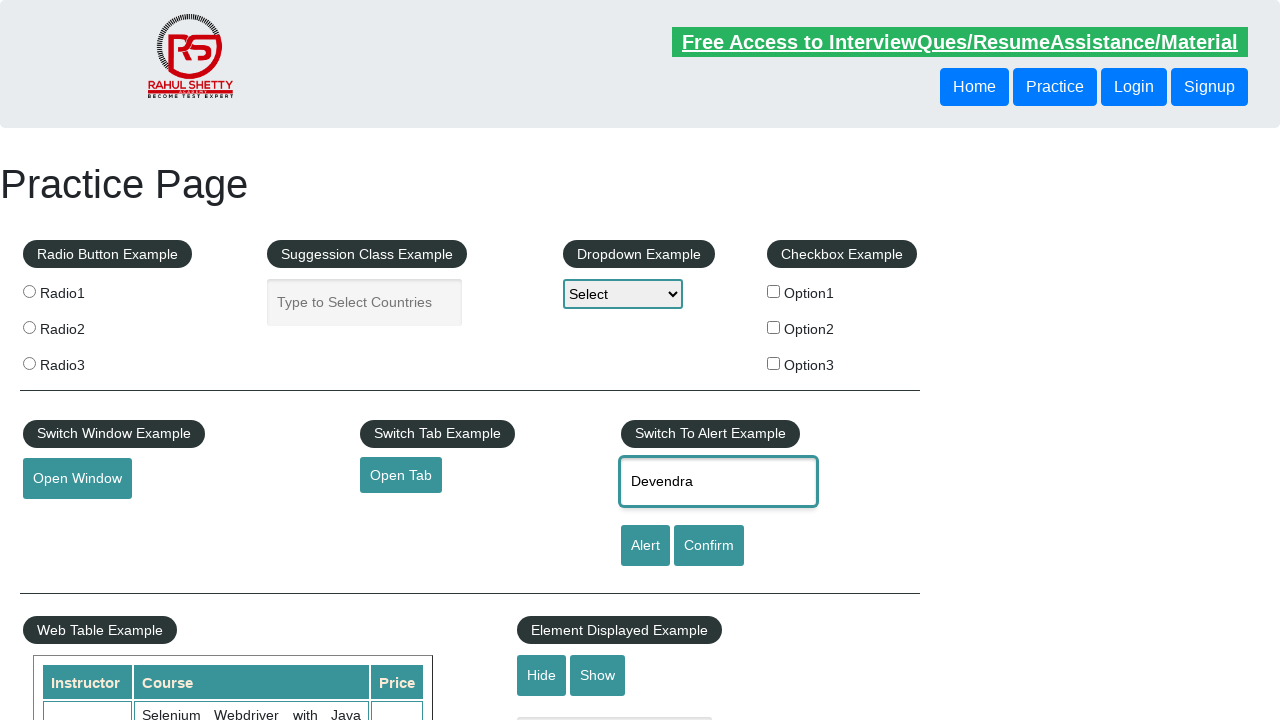

Clicked alert button to trigger alert dialog at (645, 546) on #alertbtn
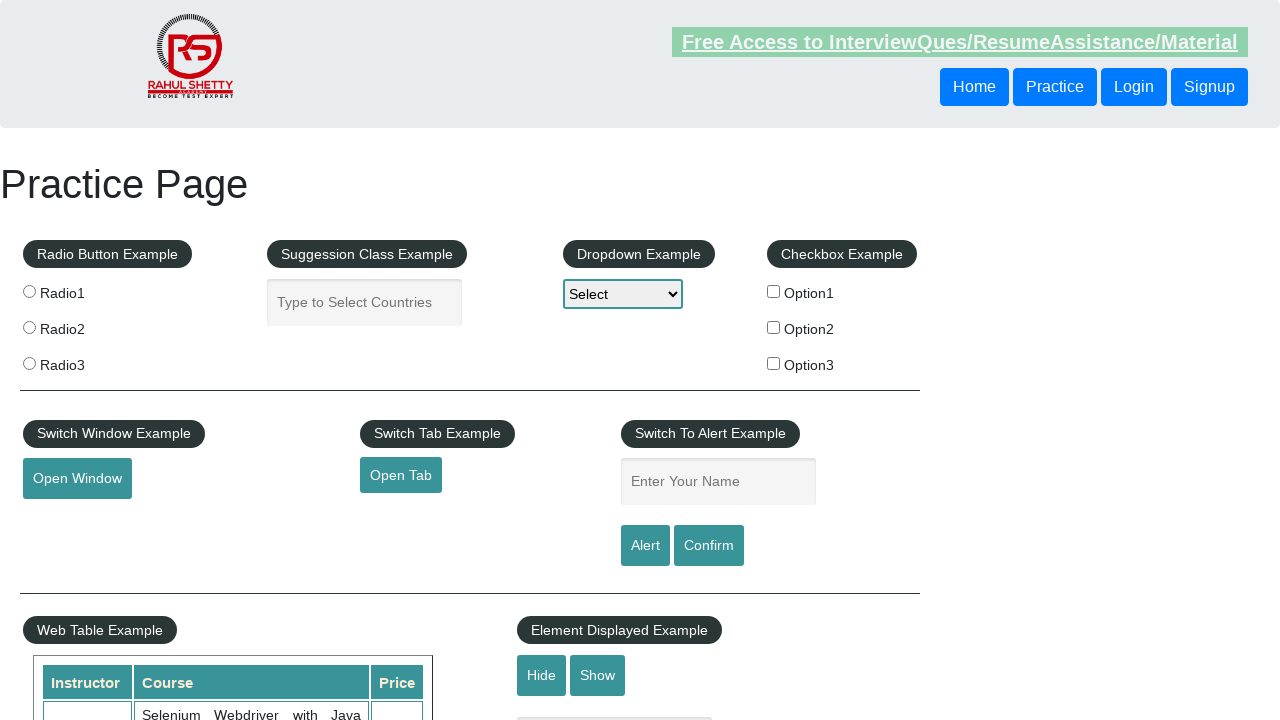

Set up dialog handler to accept alert
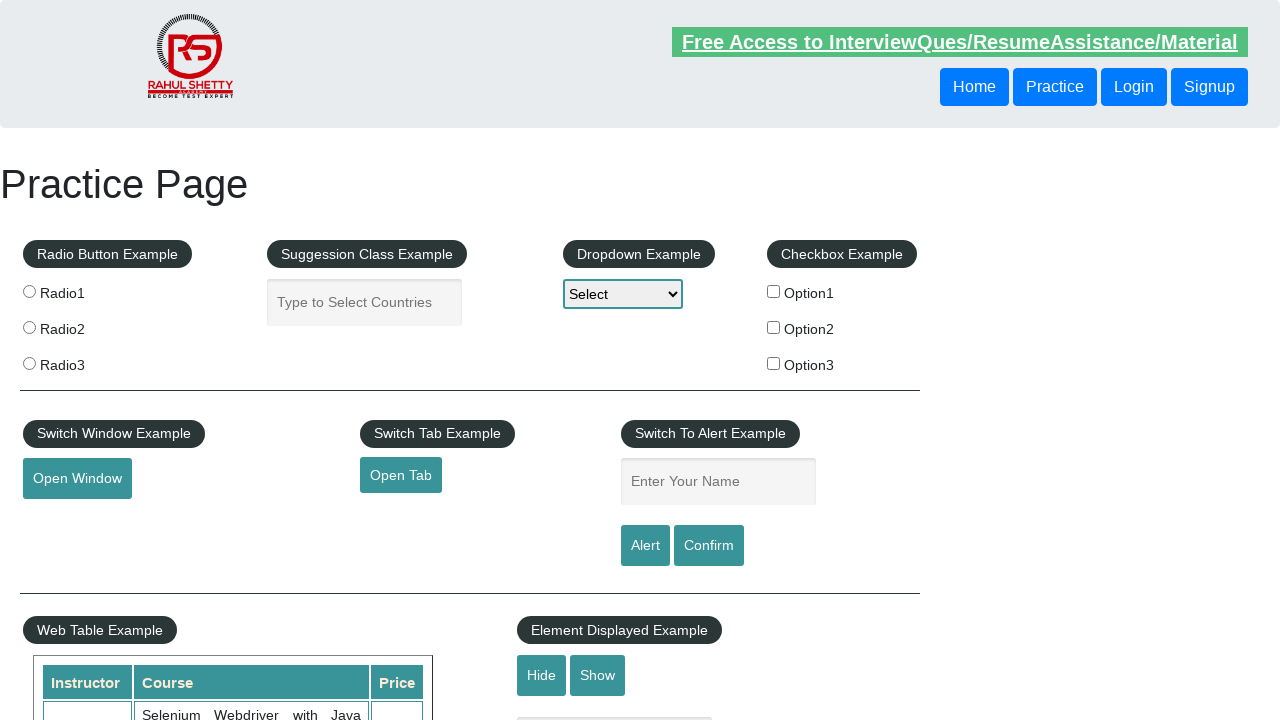

Waited for alert handling to complete
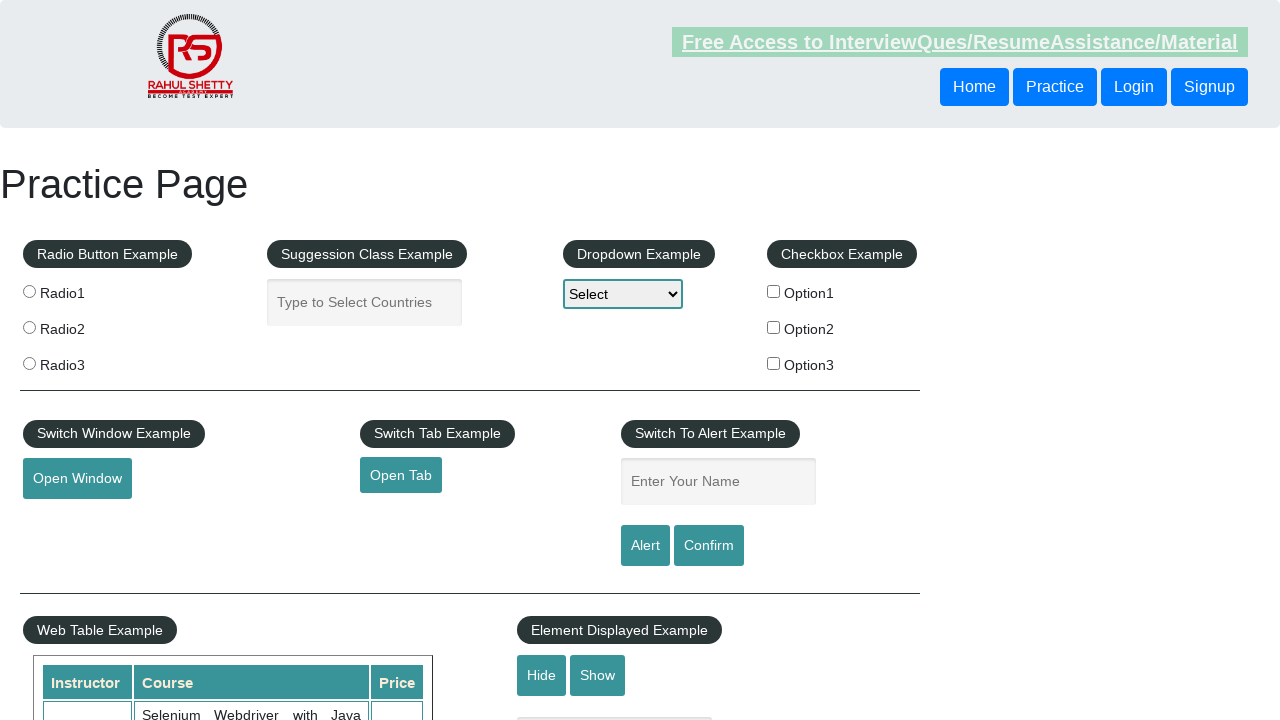

Clicked confirm button to trigger confirm dialog at (709, 546) on #confirmbtn
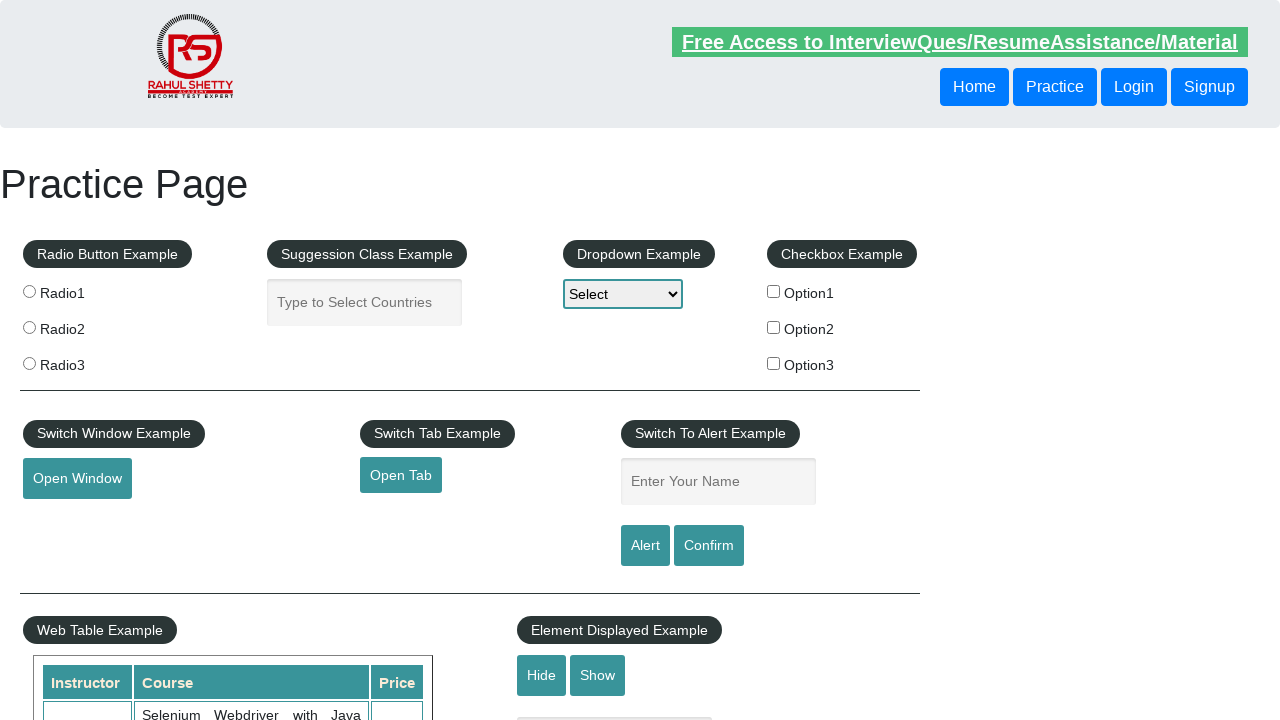

Set up dialog handler to dismiss confirm dialog
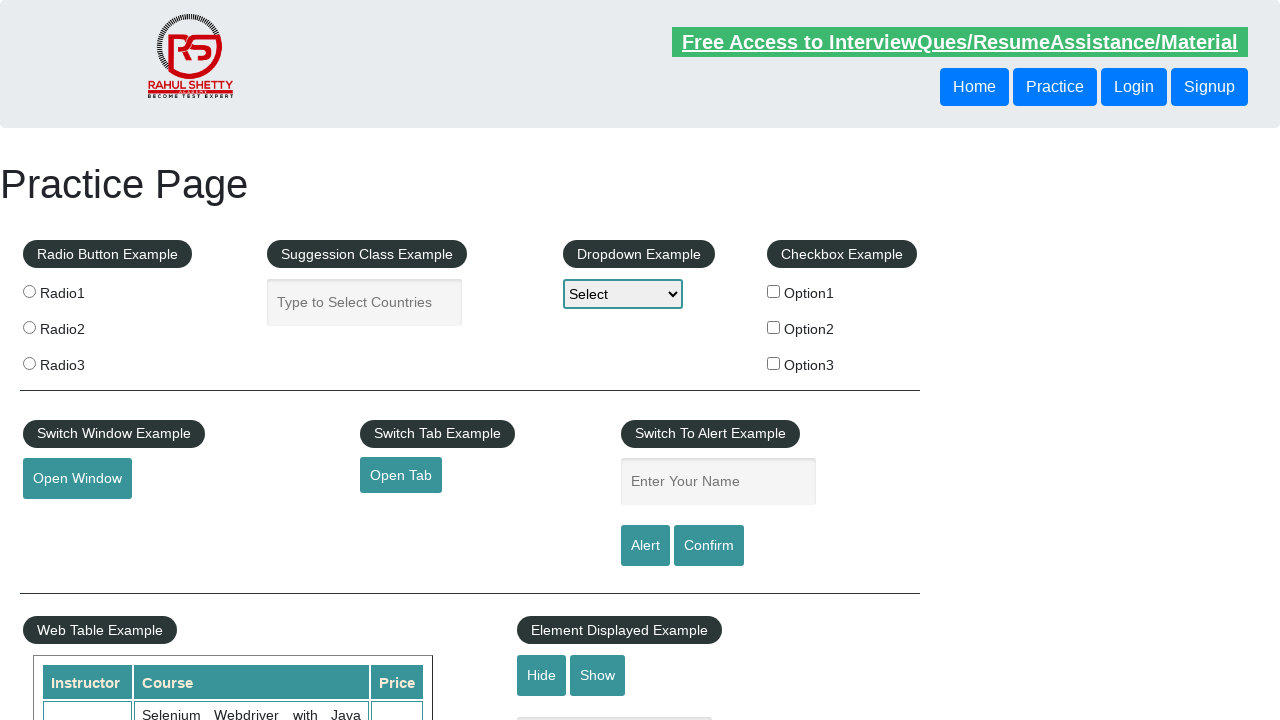

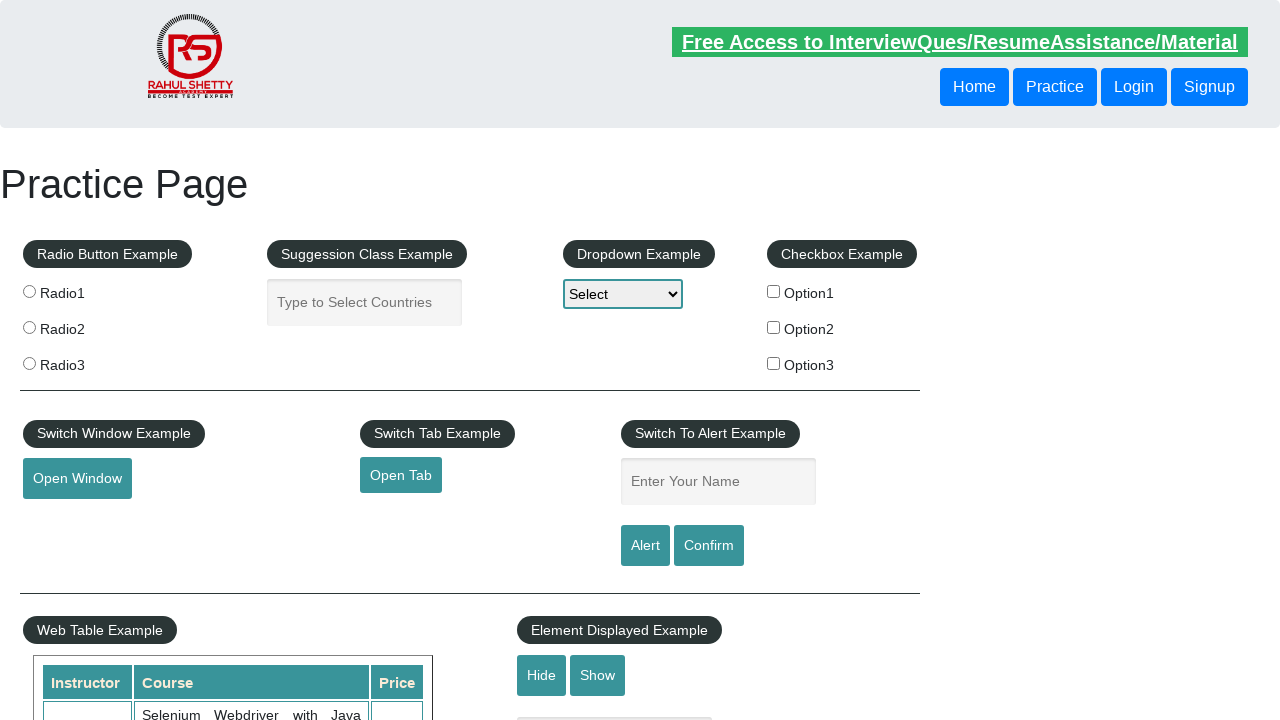